Tests time-delayed alert that appears after 5 seconds

Starting URL: https://demoqa.com/alerts

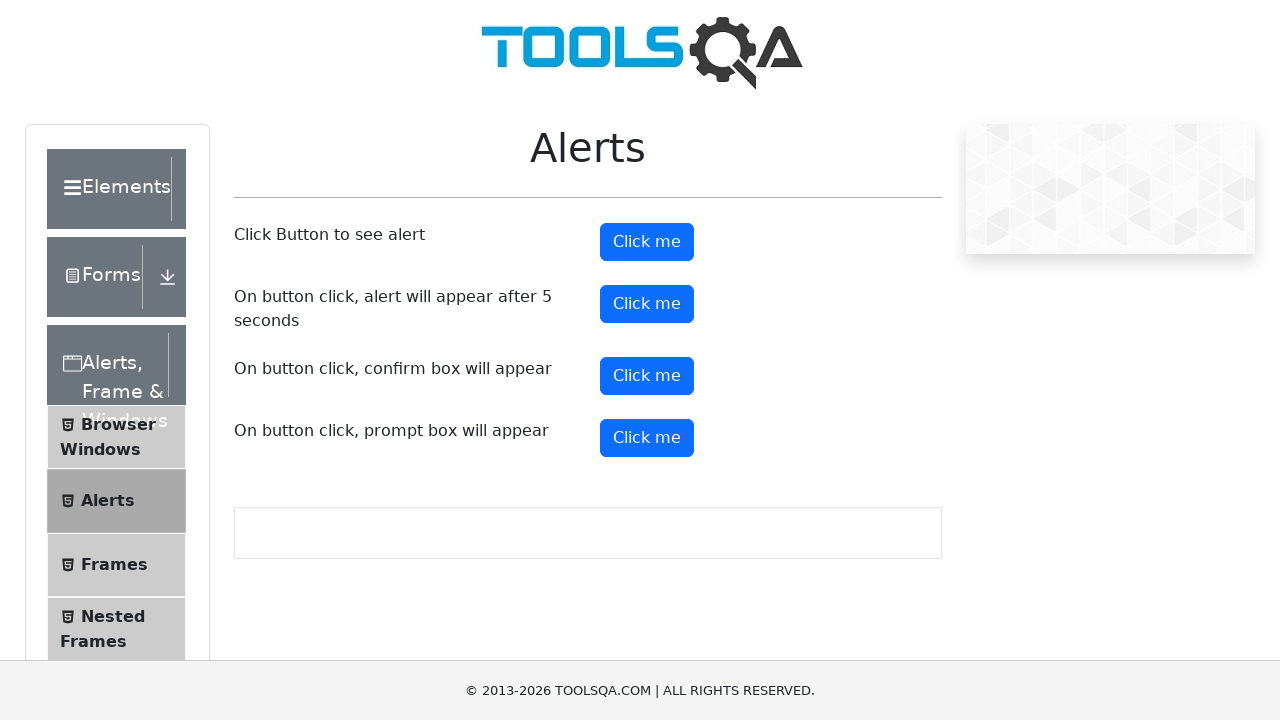

Set up dialog handler to automatically accept alerts
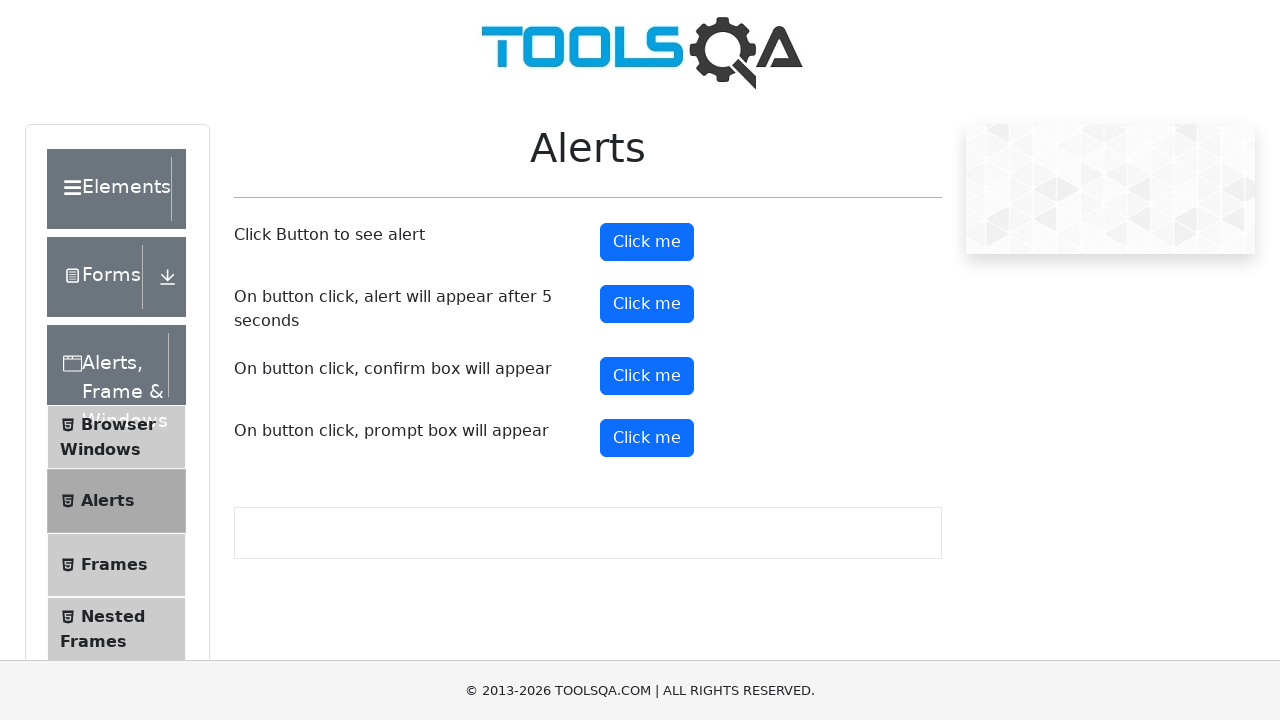

Clicked the timer alert button at (647, 304) on #timerAlertButton
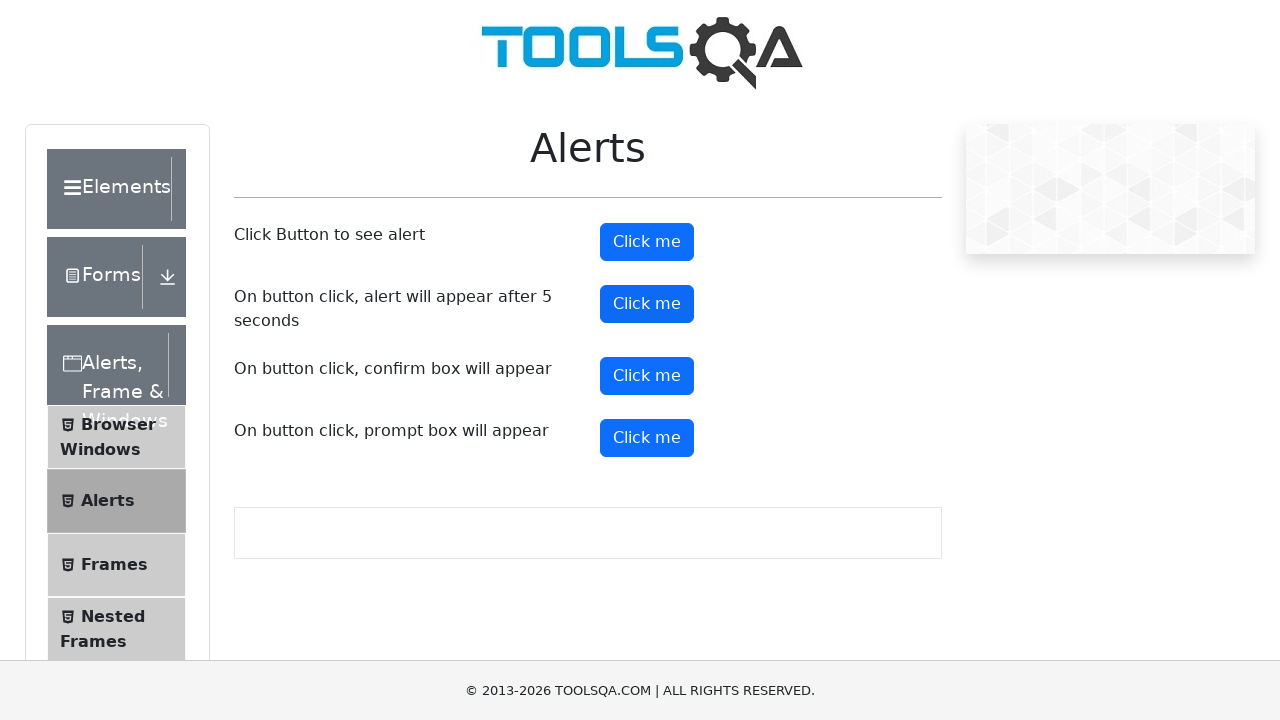

Waited 6 seconds for time-delayed alert to appear and be accepted
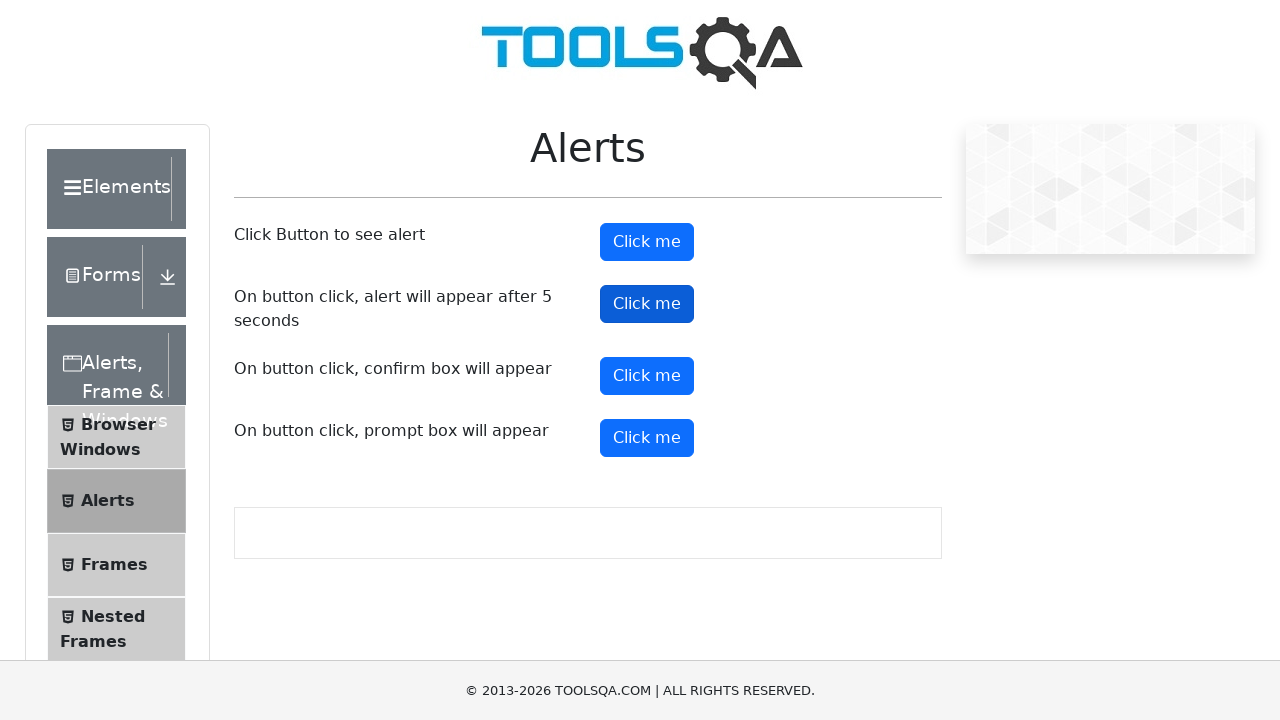

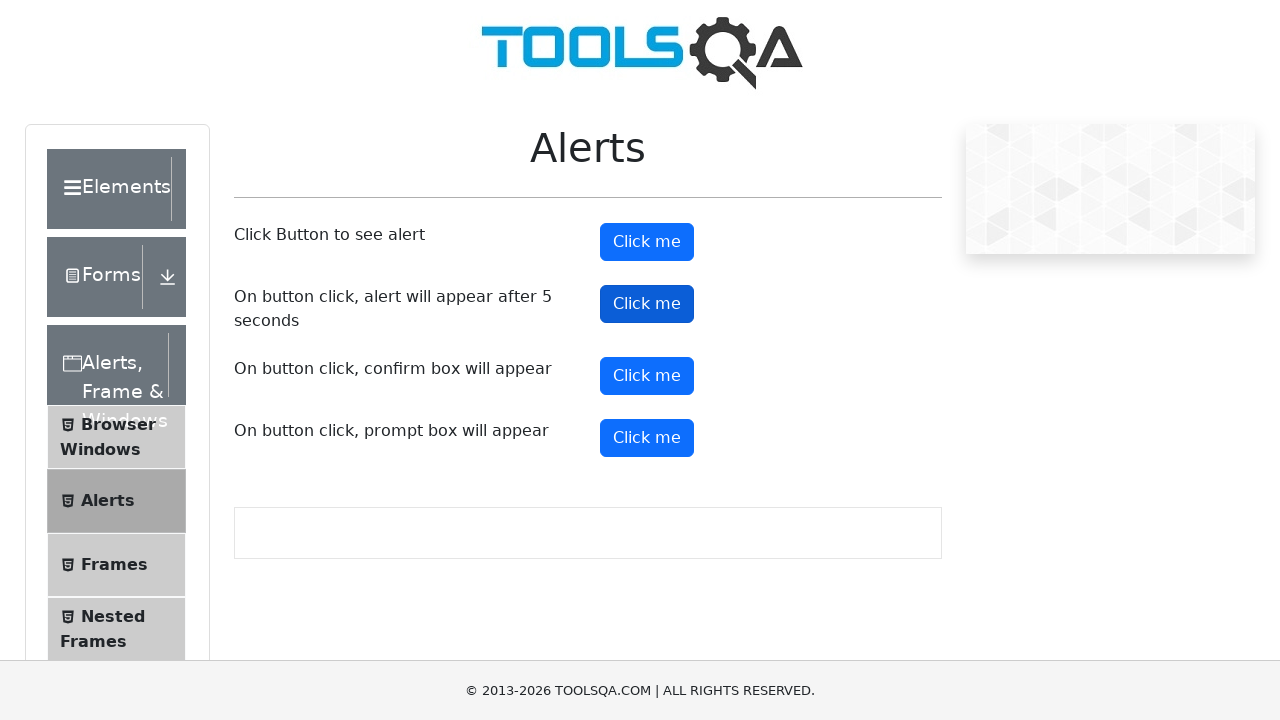